Checks a Roger Waters concert ticket sales page to verify if the "coming soon" message is visible, indicating whether tickets are available for purchase yet.

Starting URL: https://www.eticket.cr/masinformacion.aspx?idevento=8146

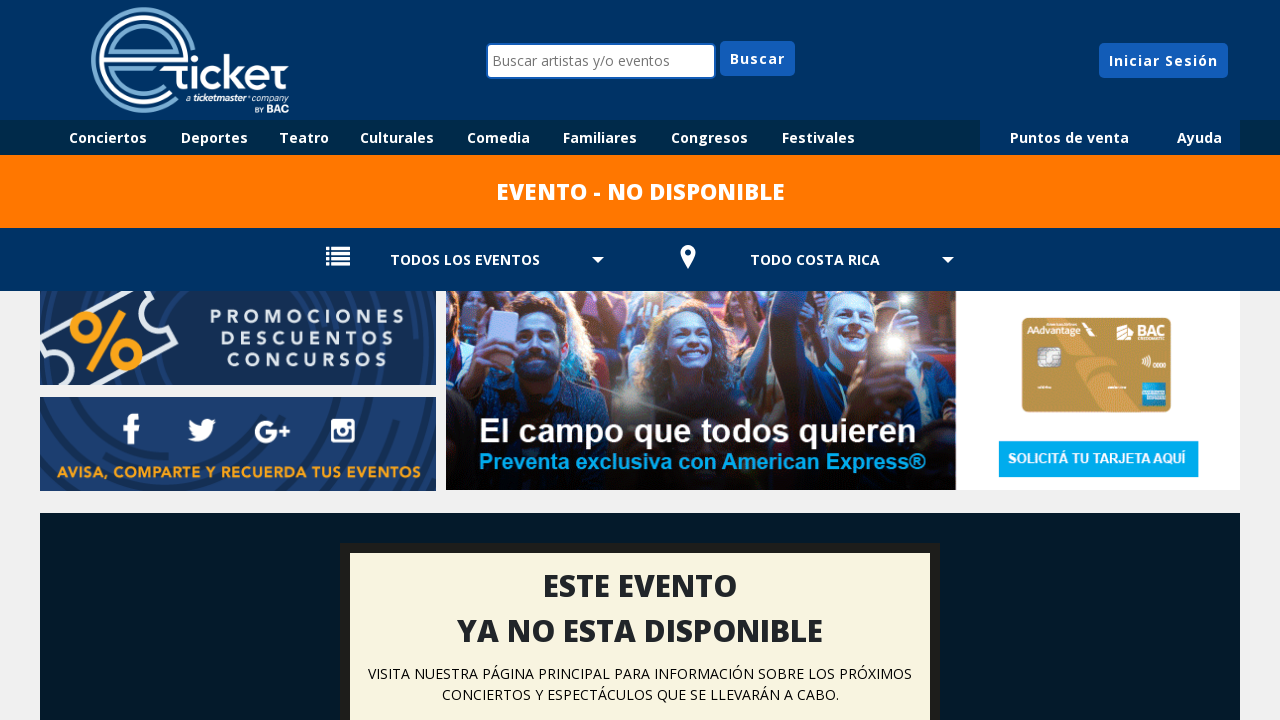

Located and checked visibility of 'PROXIMAMENTE A LA VENTA' (Coming Soon) message
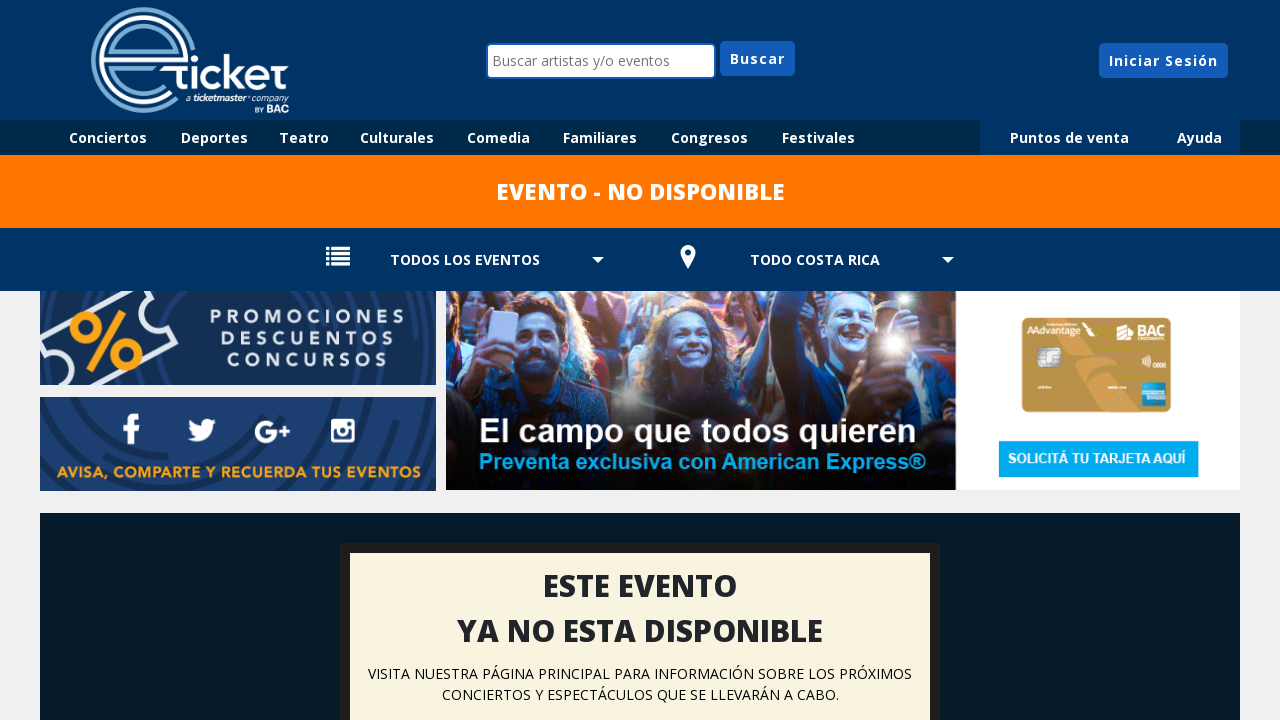

Logged visibility result: 'PROXIMAMENTE A LA VENTA' is visible = False
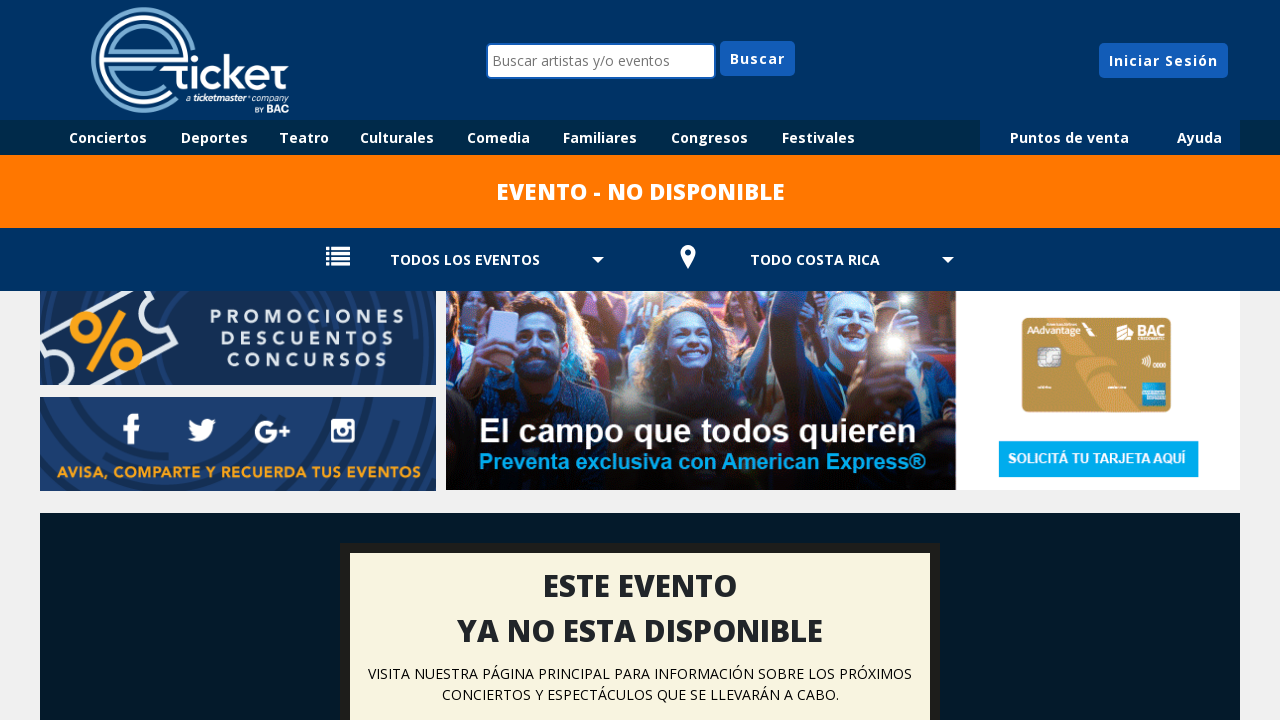

Logged ticket sales availability: AVAILABLE for purchase
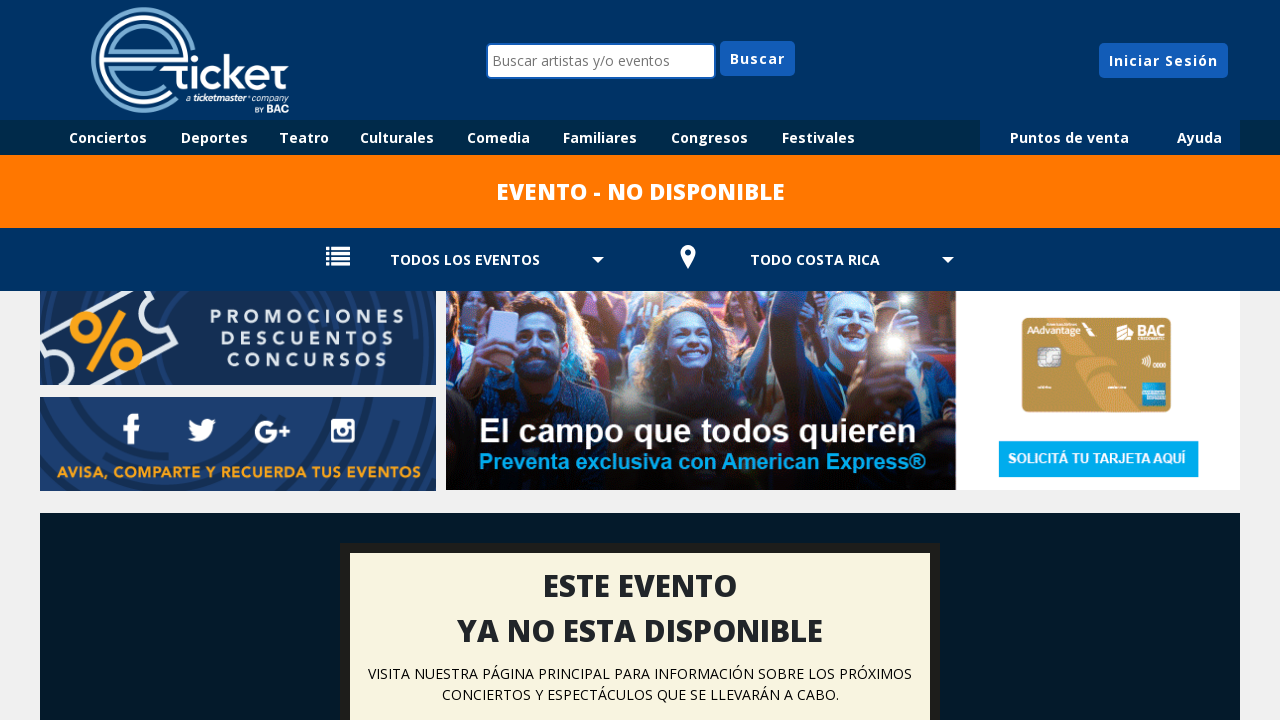

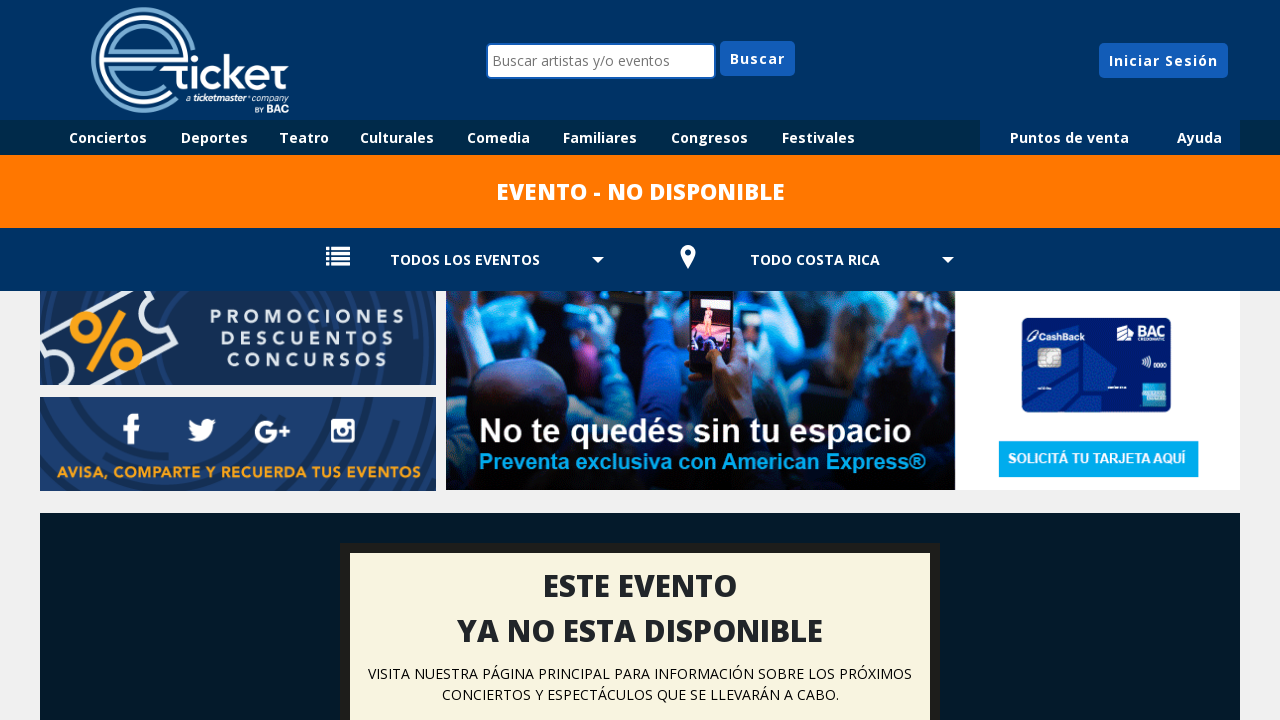